Tests checkbox interaction by navigating to the checkboxes page and clicking on a checkbox

Starting URL: https://the-internet.herokuapp.com/

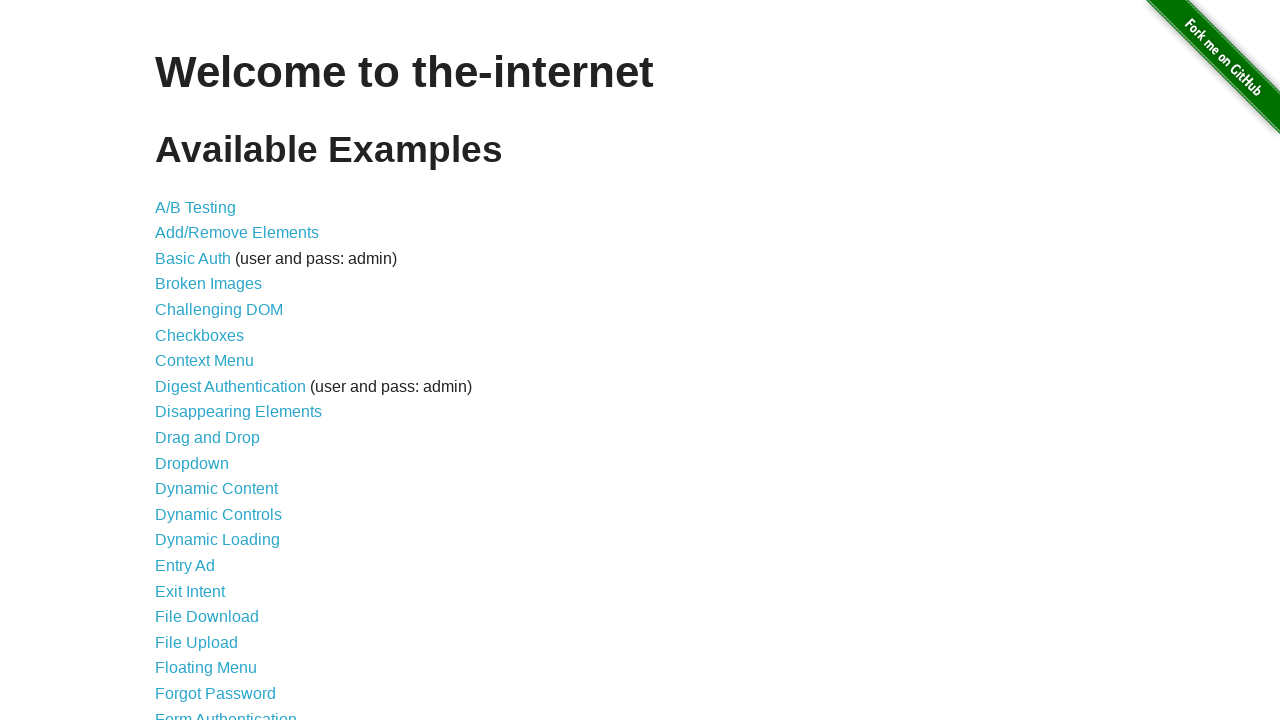

Clicked on Checkboxes link at (200, 335) on text=Checkboxes
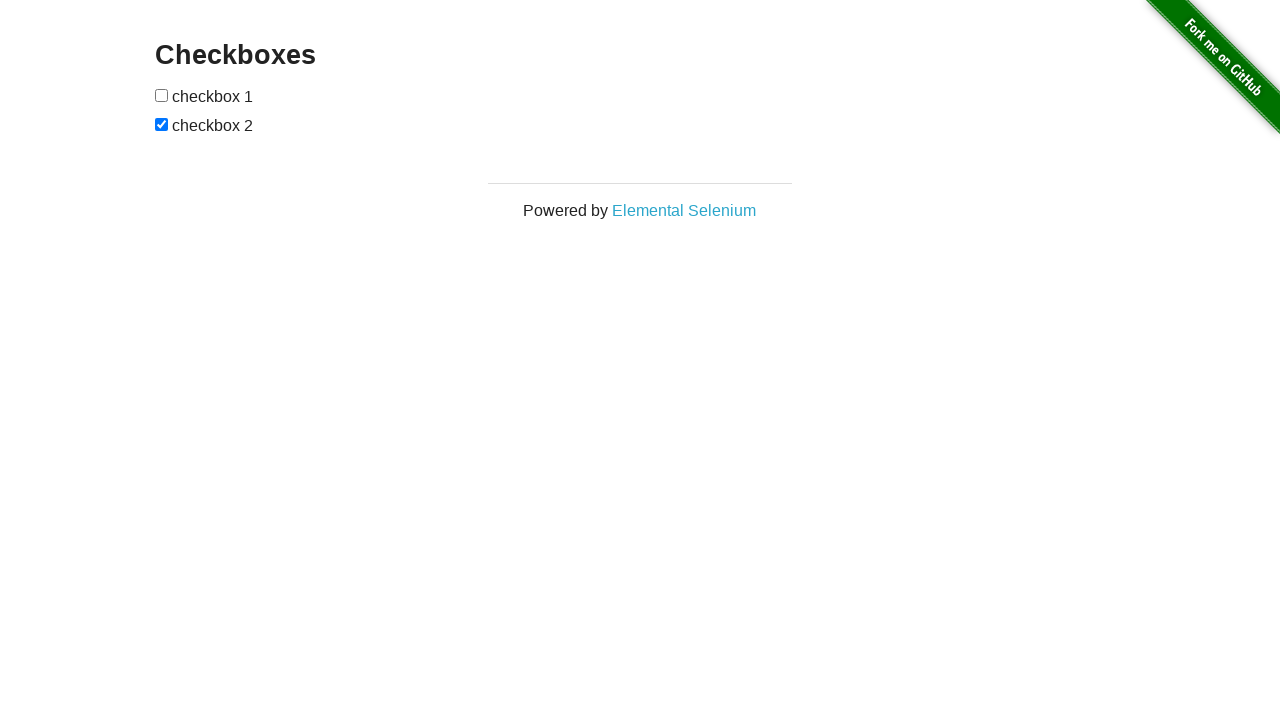

Clicked on the first checkbox at (162, 95) on xpath=//form[@id='checkboxes']/input[1]
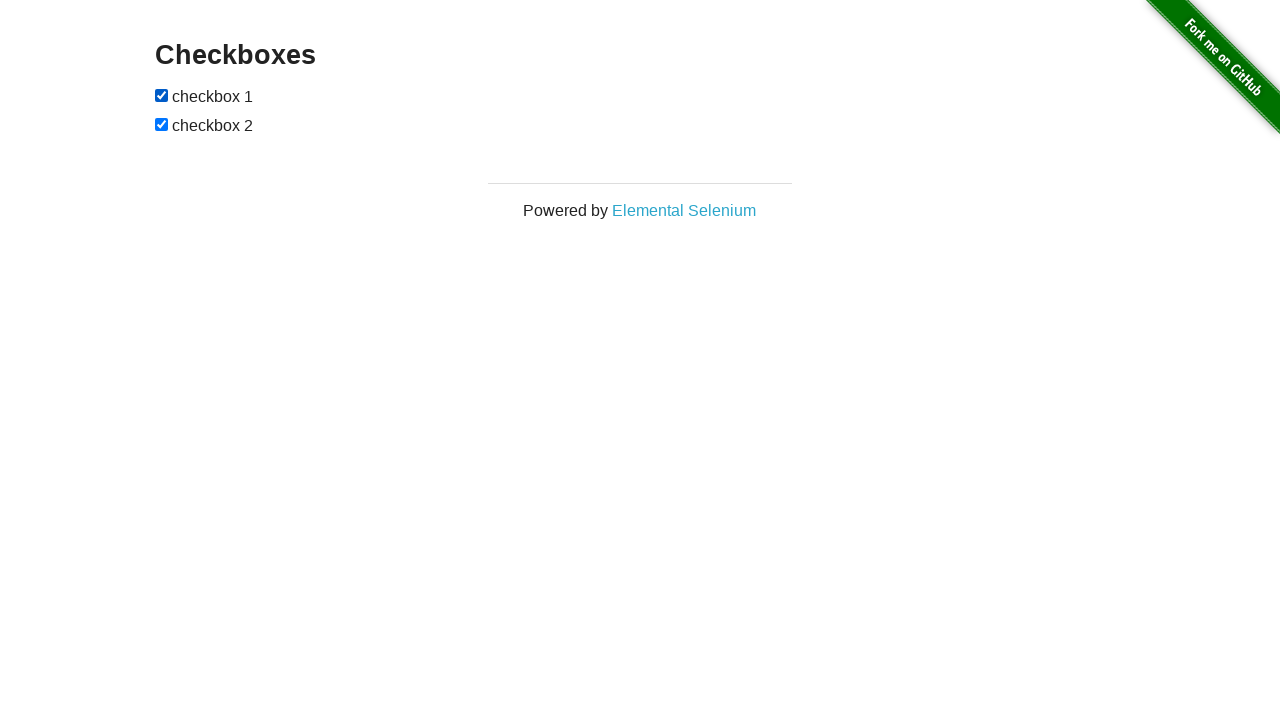

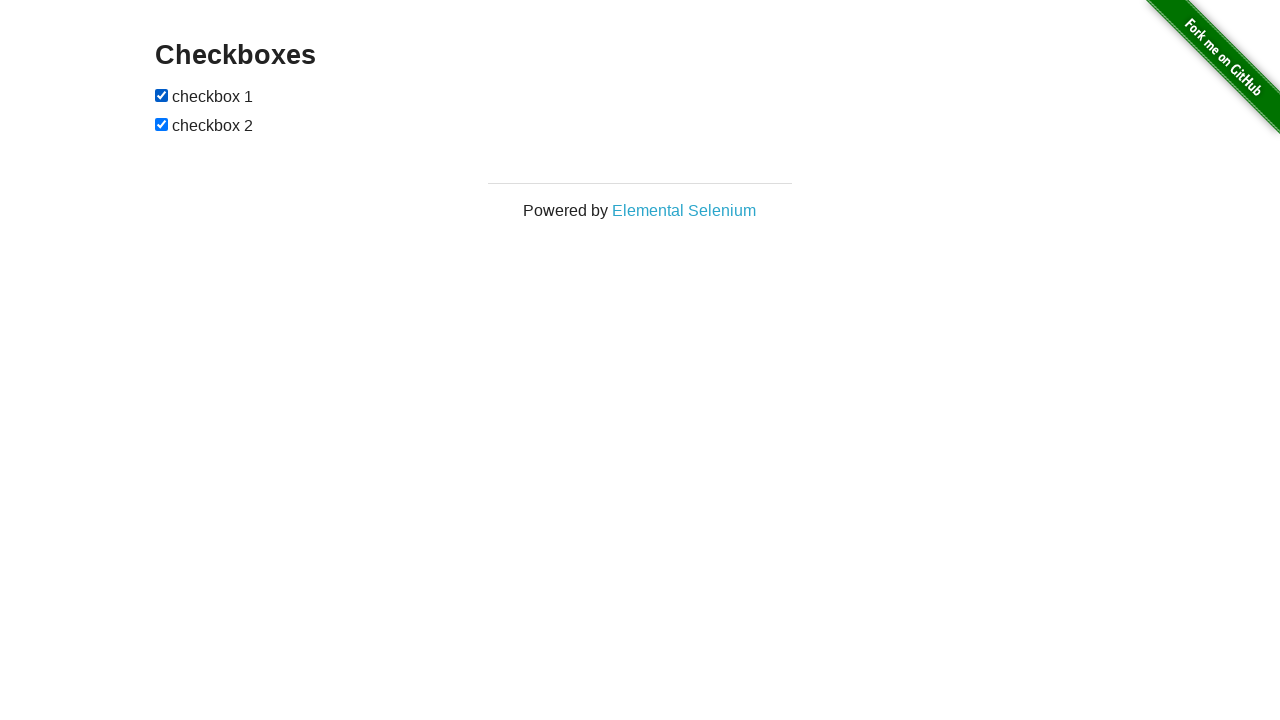